Tests navigation by clicking on the "A/B Testing" link from the practice homepage and verifies the resulting page title is correct.

Starting URL: https://practice.cydeo.com/

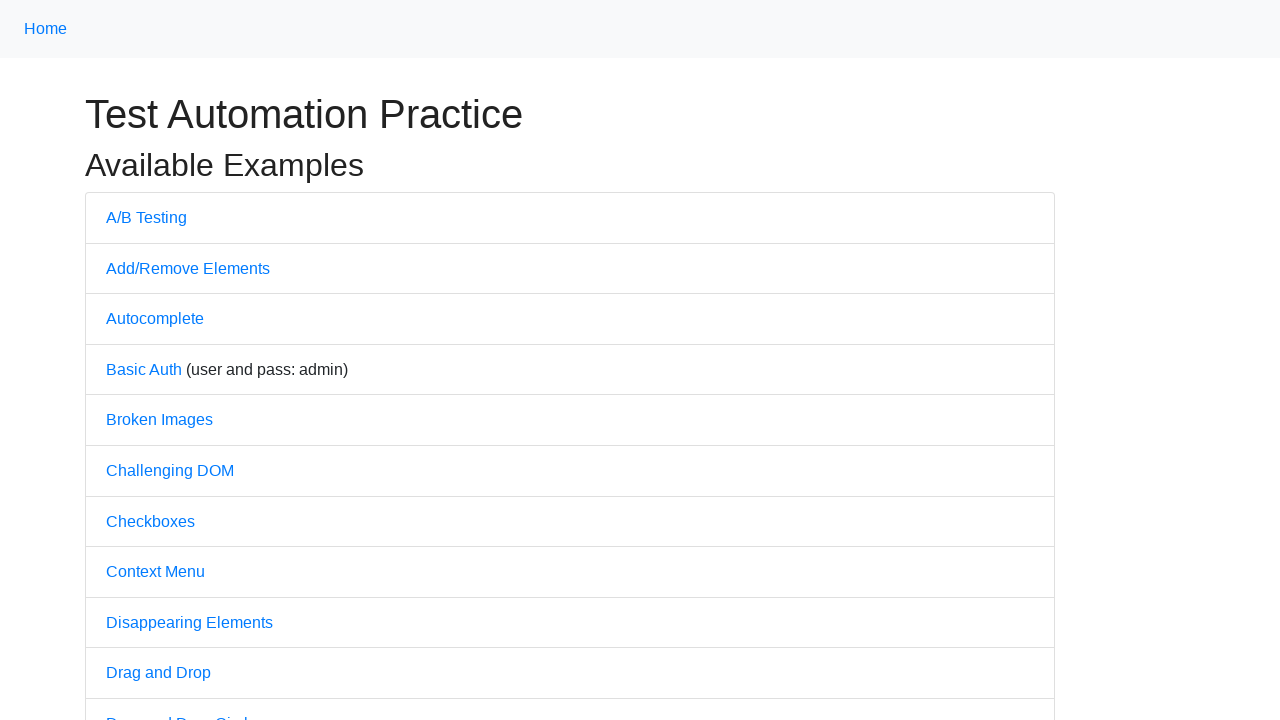

Clicked on 'A/B Testing' link from practice homepage at (146, 217) on a:text('A/B Testing')
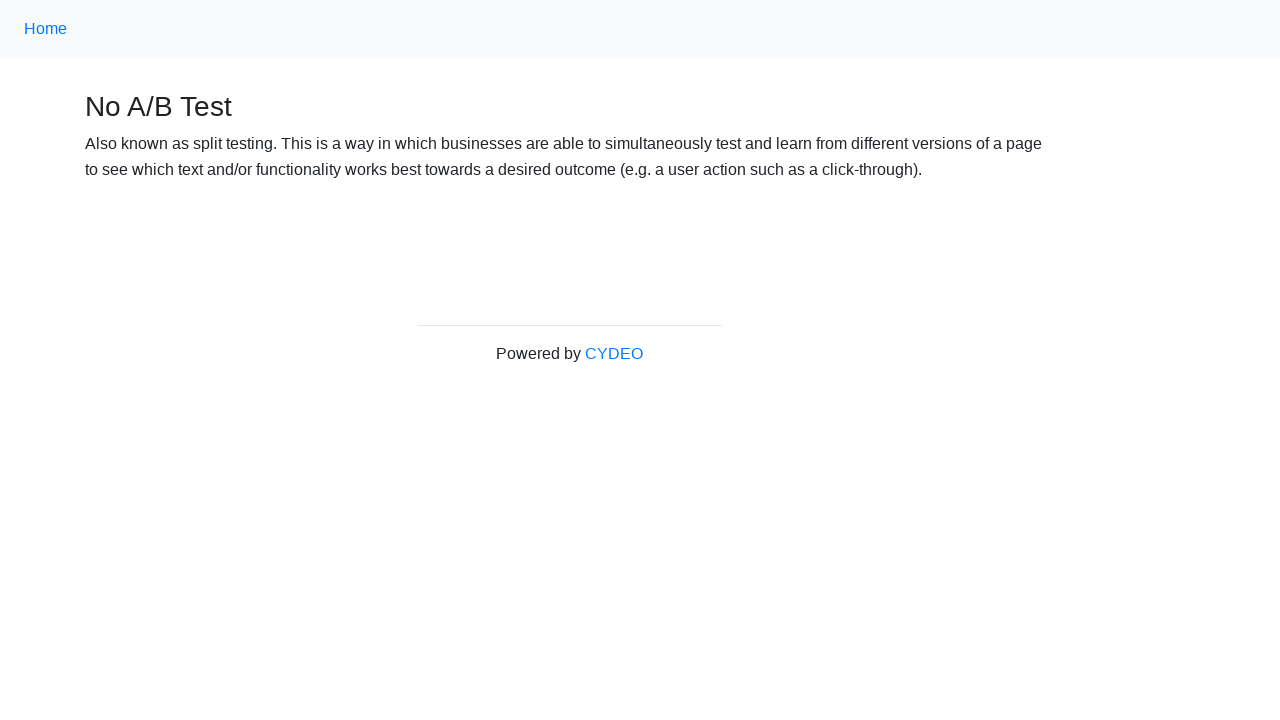

Page loaded after clicking A/B Testing link
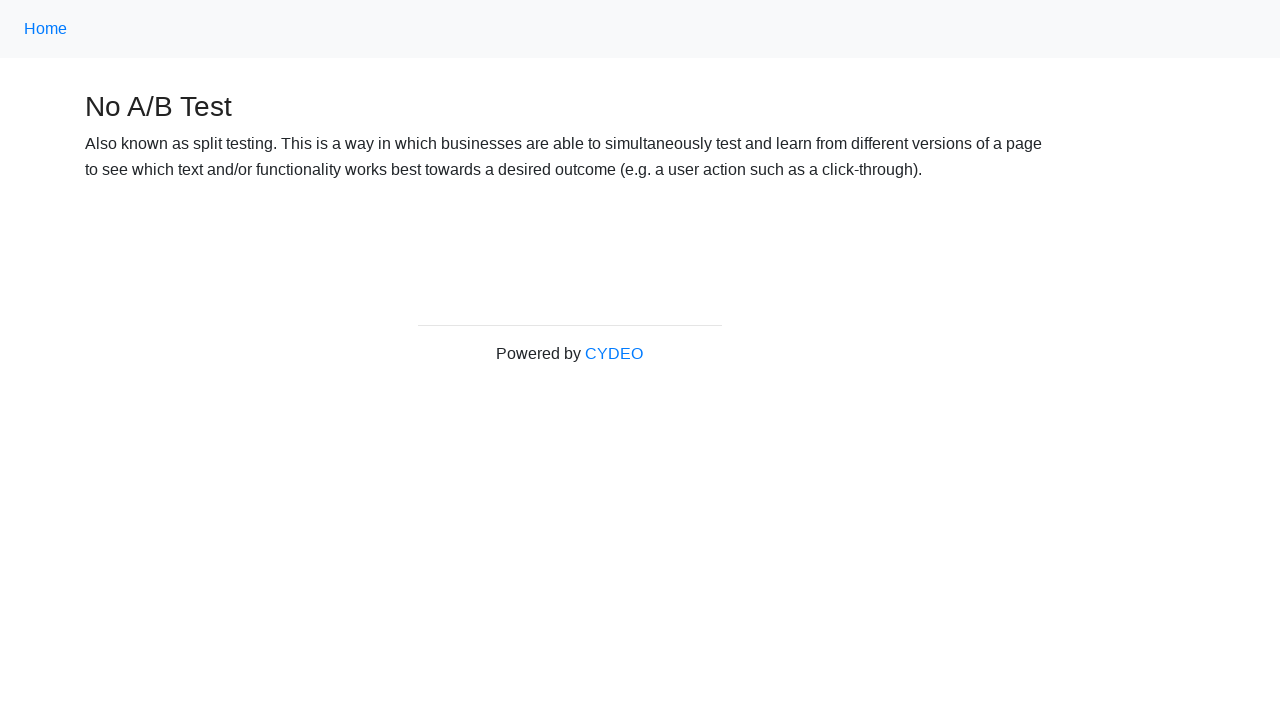

Verified page title is 'No A/B Test'
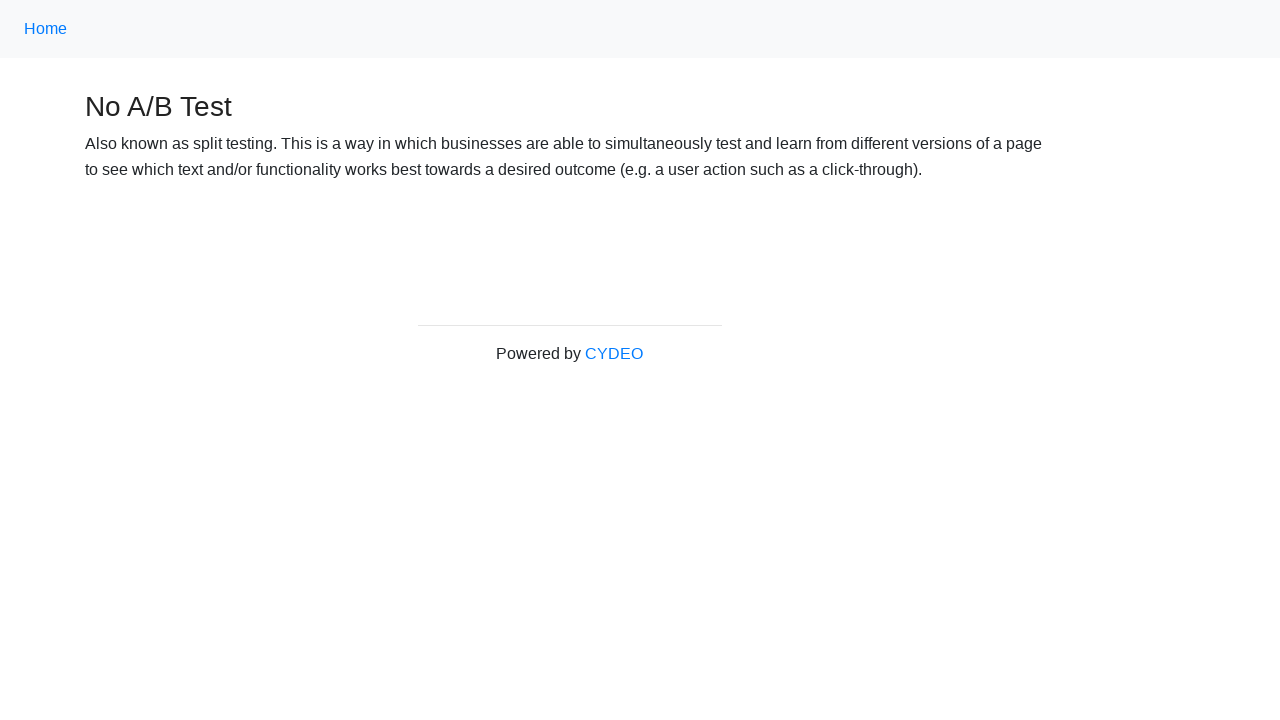

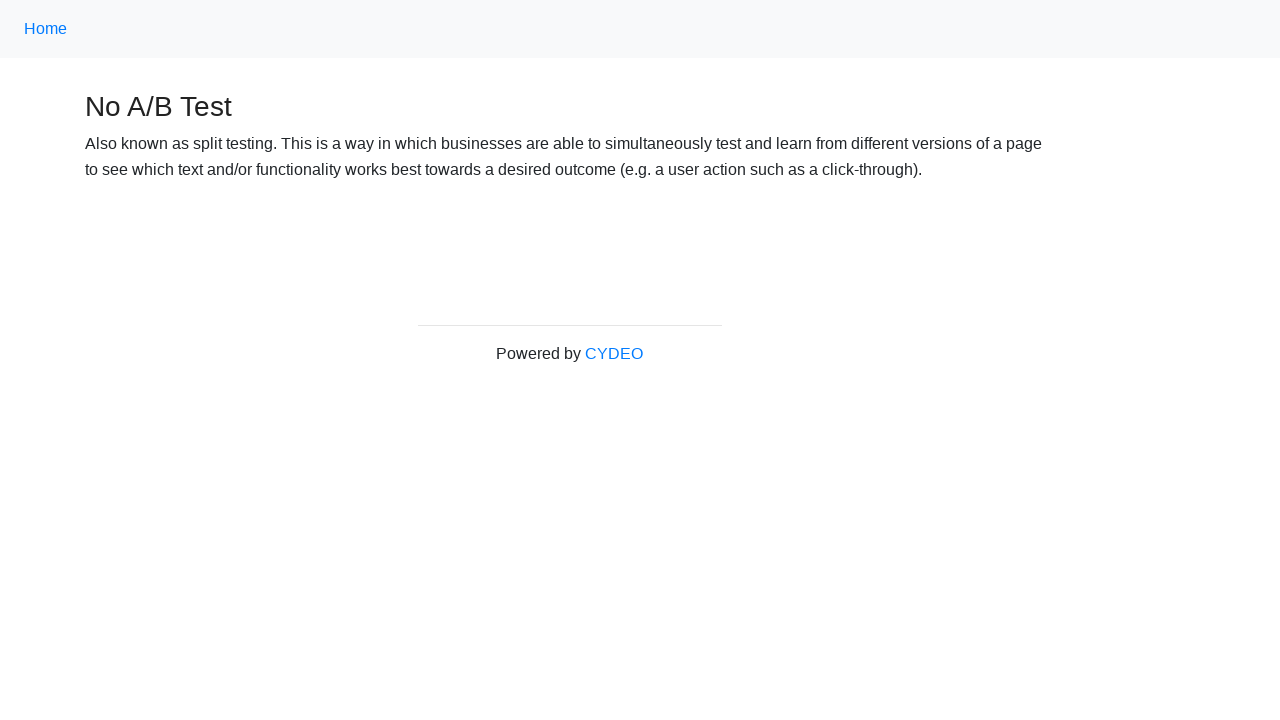